Navigates to Python.org and verifies the page title contains "Python"

Starting URL: https://www.python.org

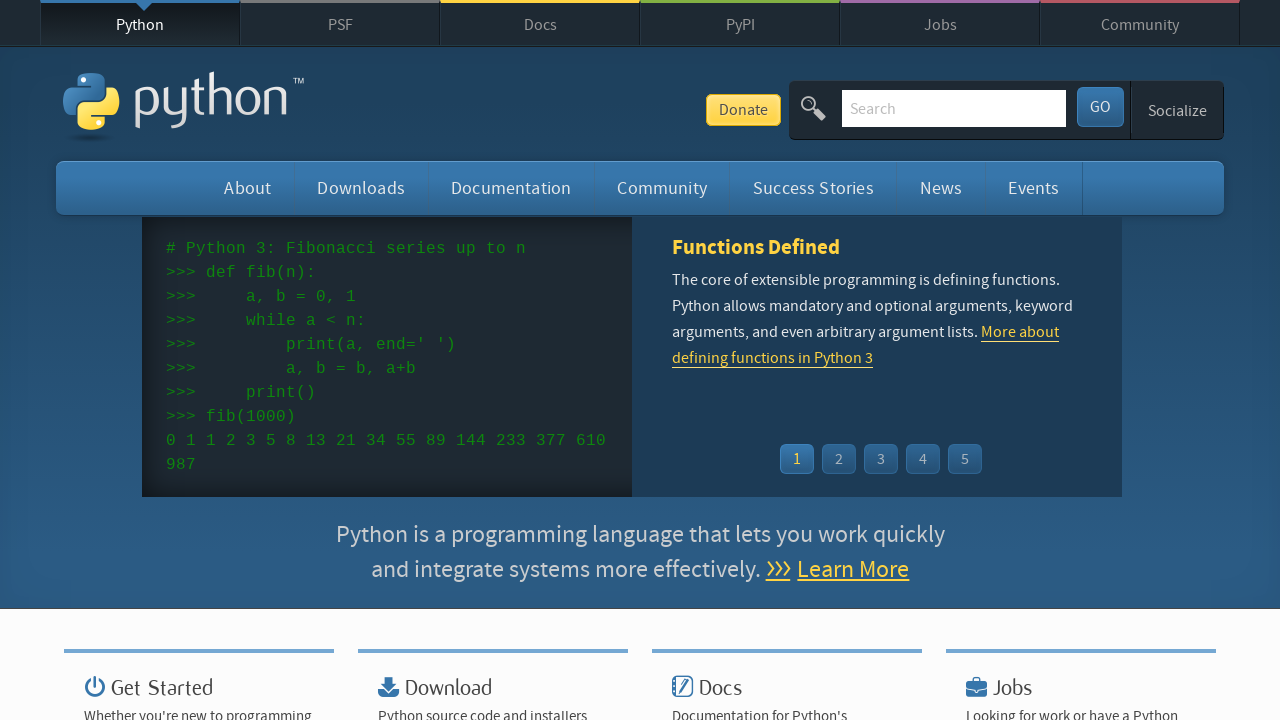

Navigated to https://www.python.org
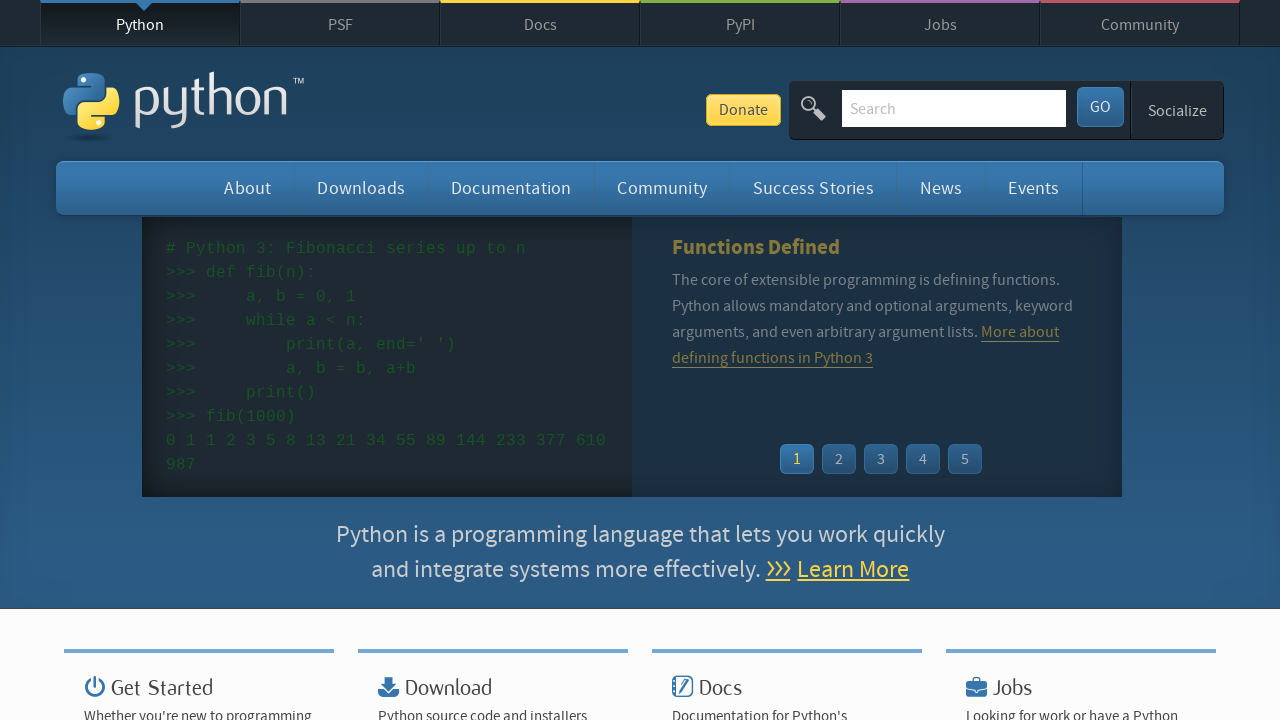

Verified page title contains 'Python'
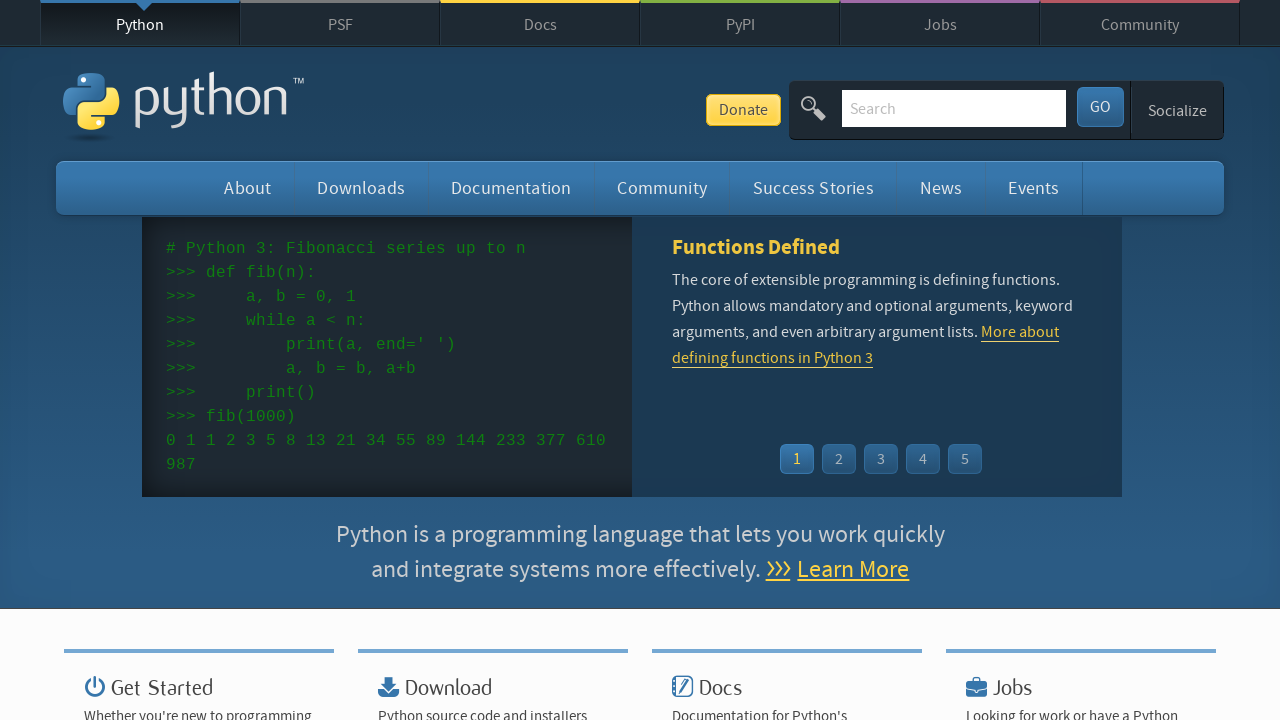

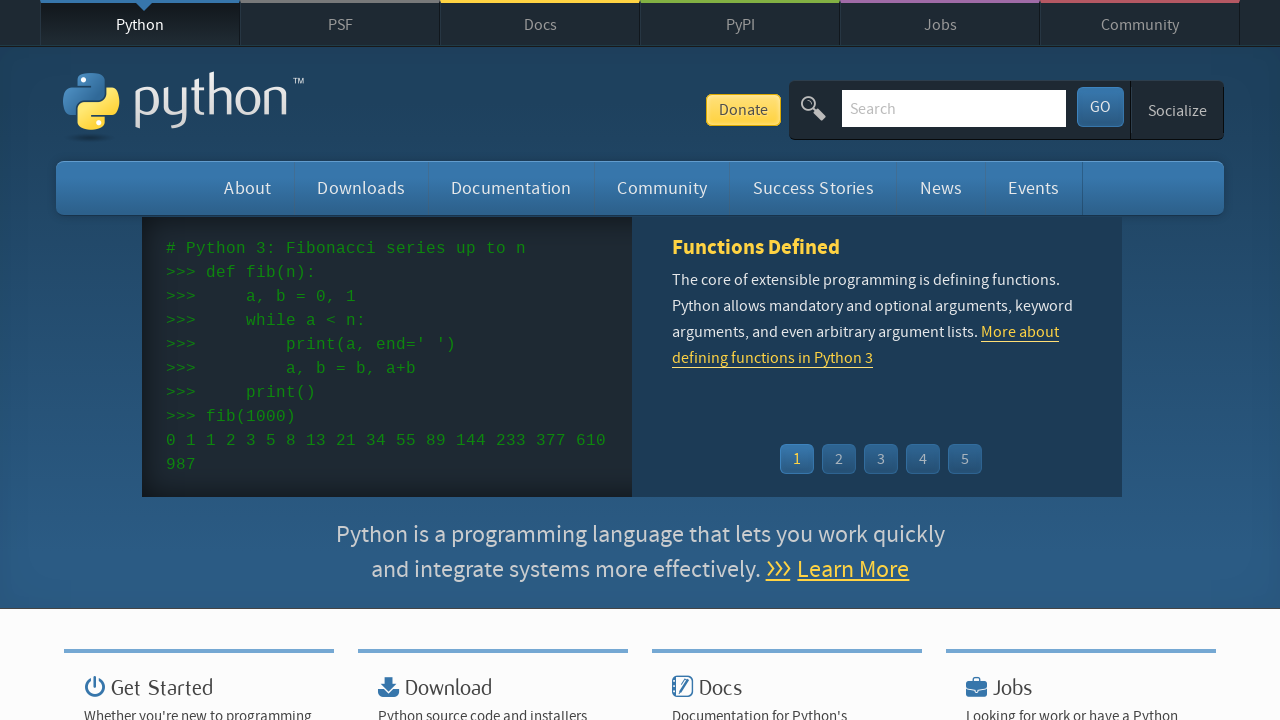